Tests JavaScript confirmation alert functionality by clicking a button to trigger a confirmation dialog, accepting the alert, and verifying the result message is displayed on the page.

Starting URL: https://demoqa.com/alerts

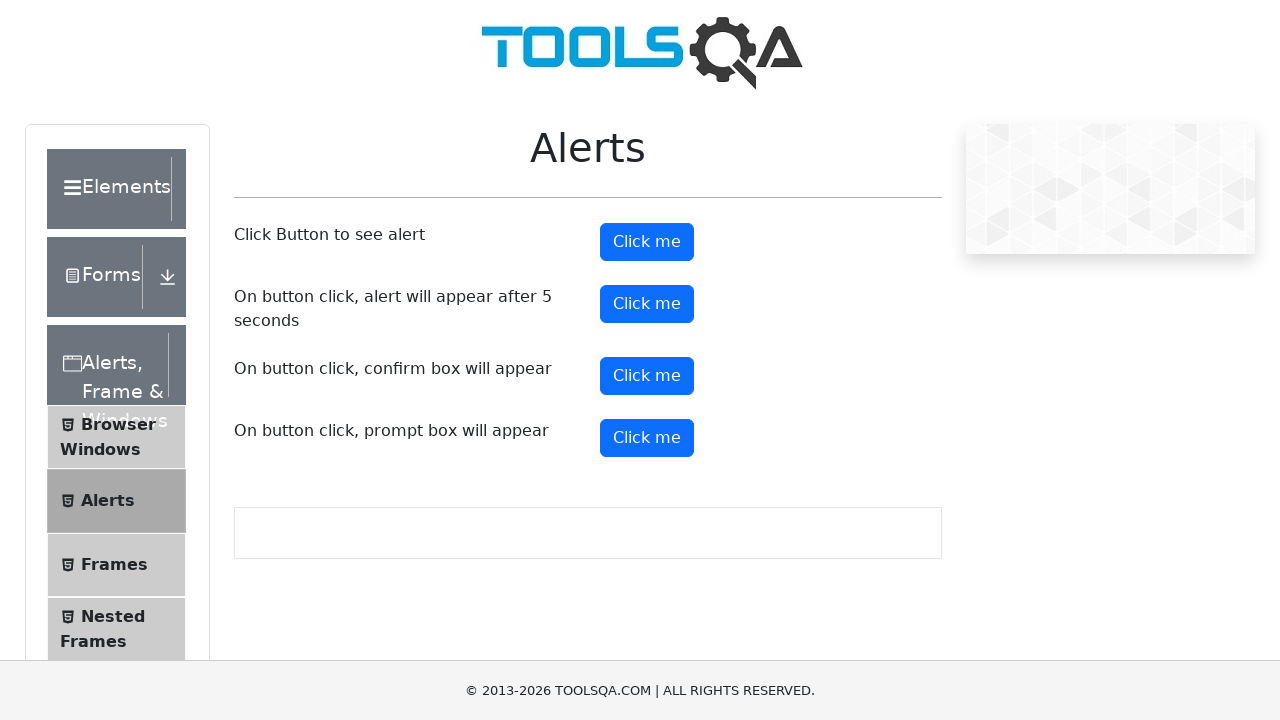

Clicked confirm button to trigger confirmation alert at (647, 376) on #confirmButton
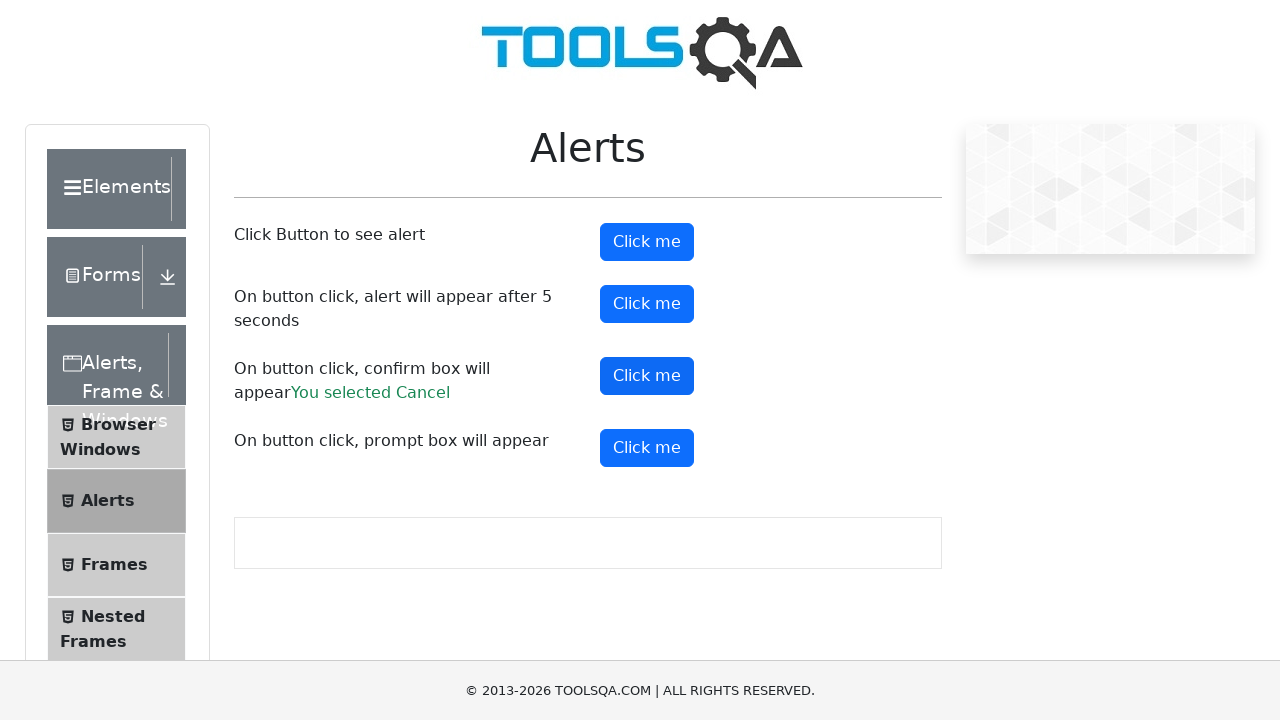

Set up dialog handler to accept confirmation alert
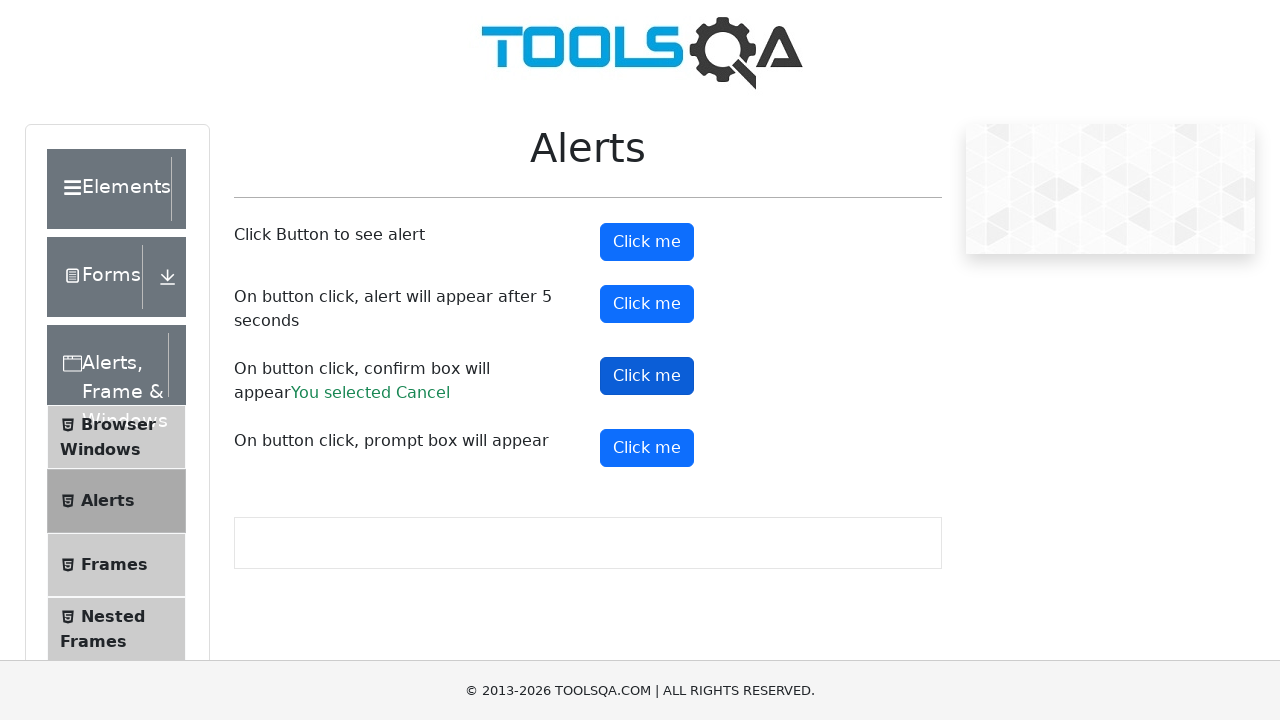

Waited for dialog interaction to complete
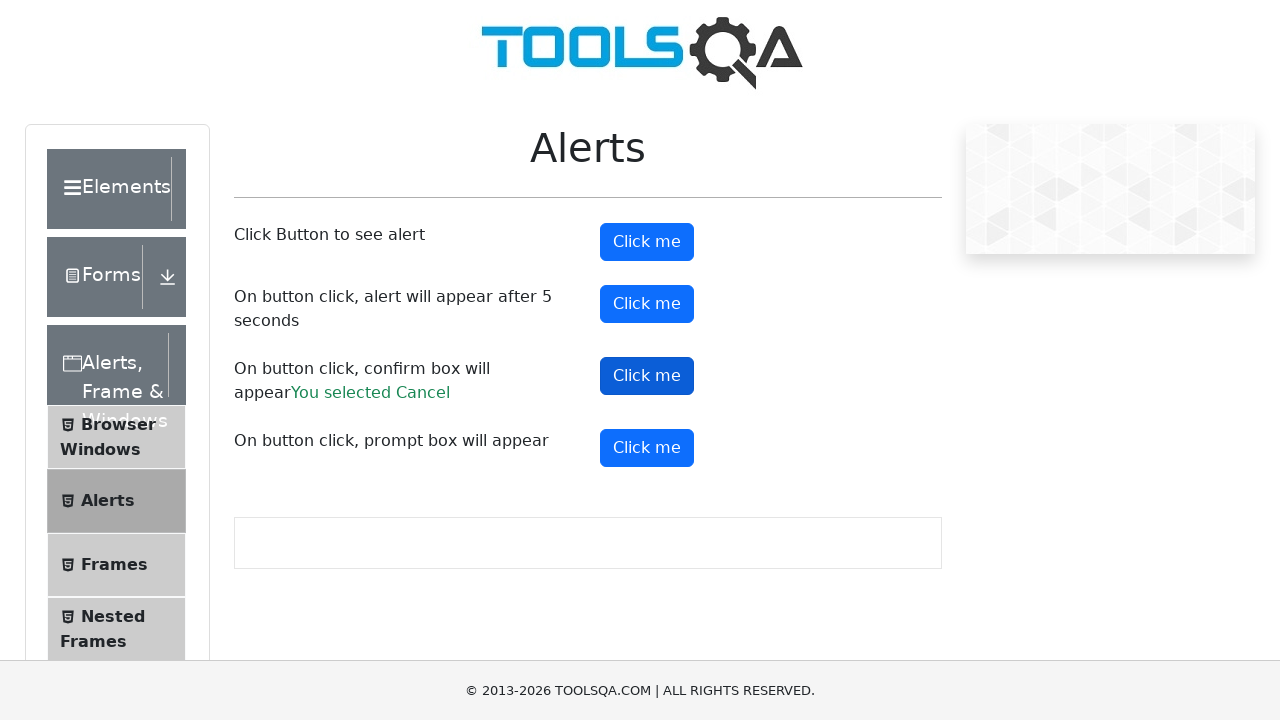

Confirmation result element loaded on page
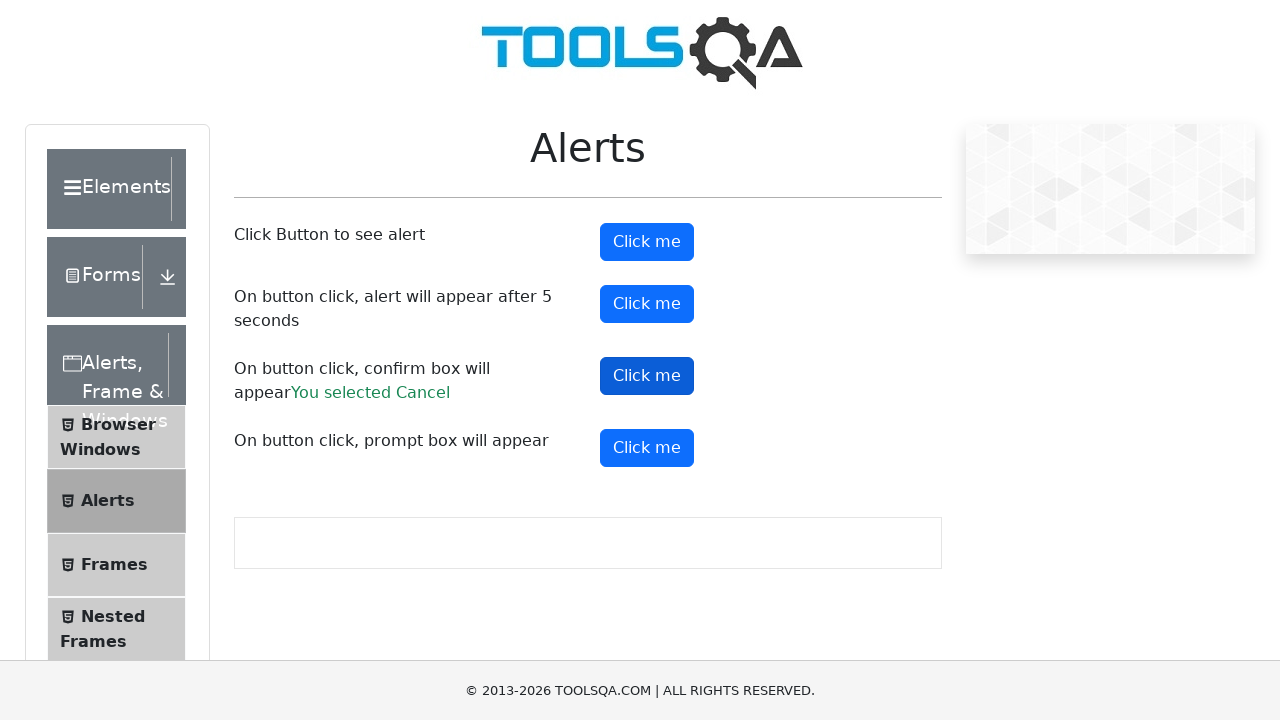

Retrieved confirmation result text: You selected Cancel
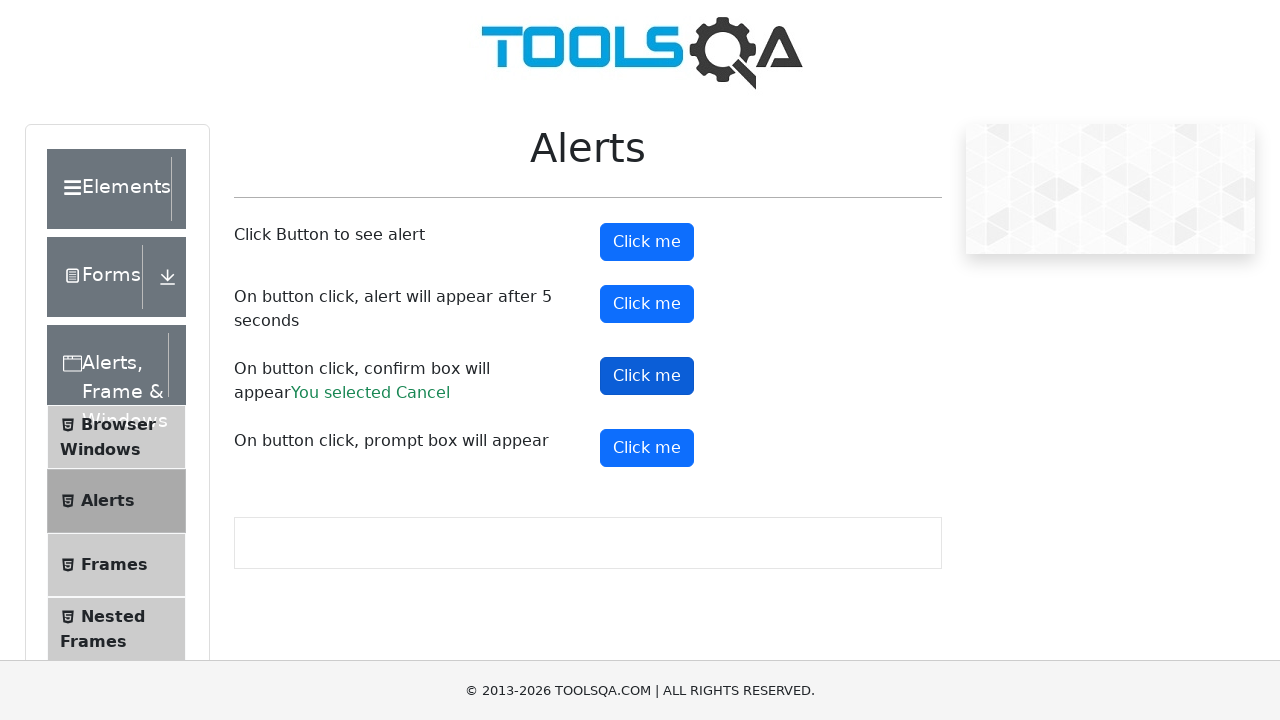

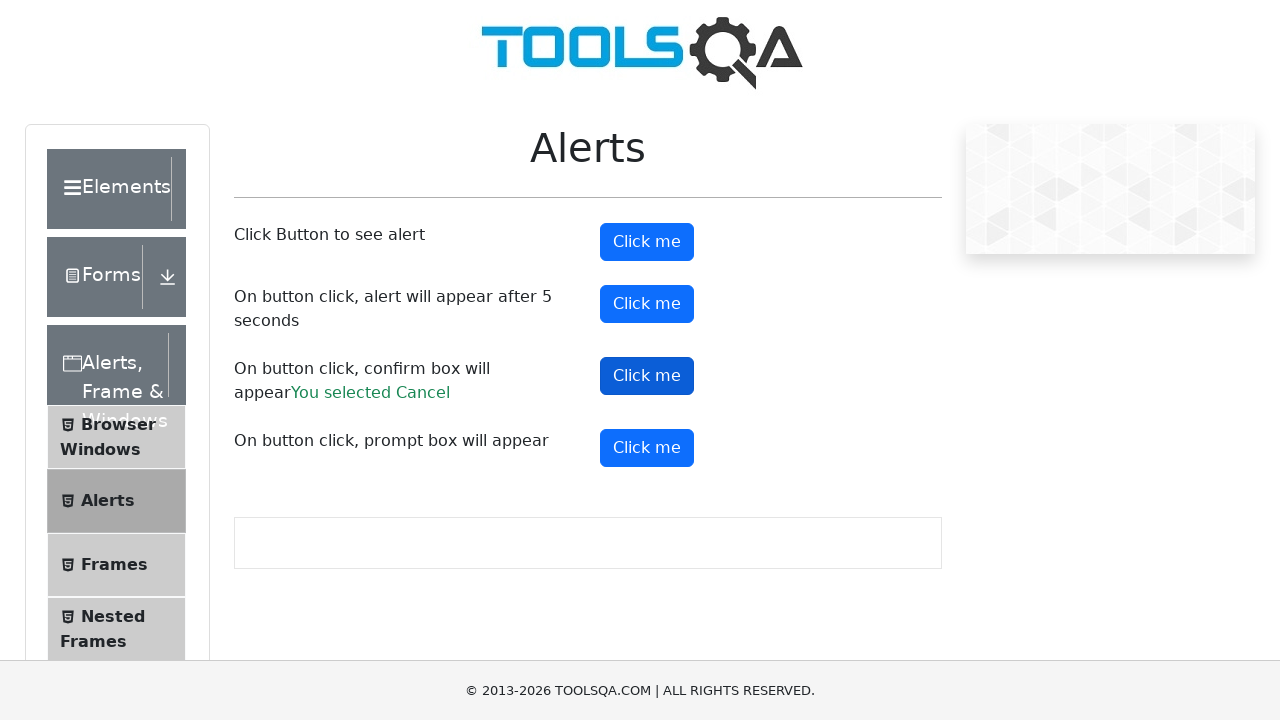